Tests basic browser navigation by visiting YouTube and then navigating to the nopCommerce demo site

Starting URL: https://www.youtube.com/

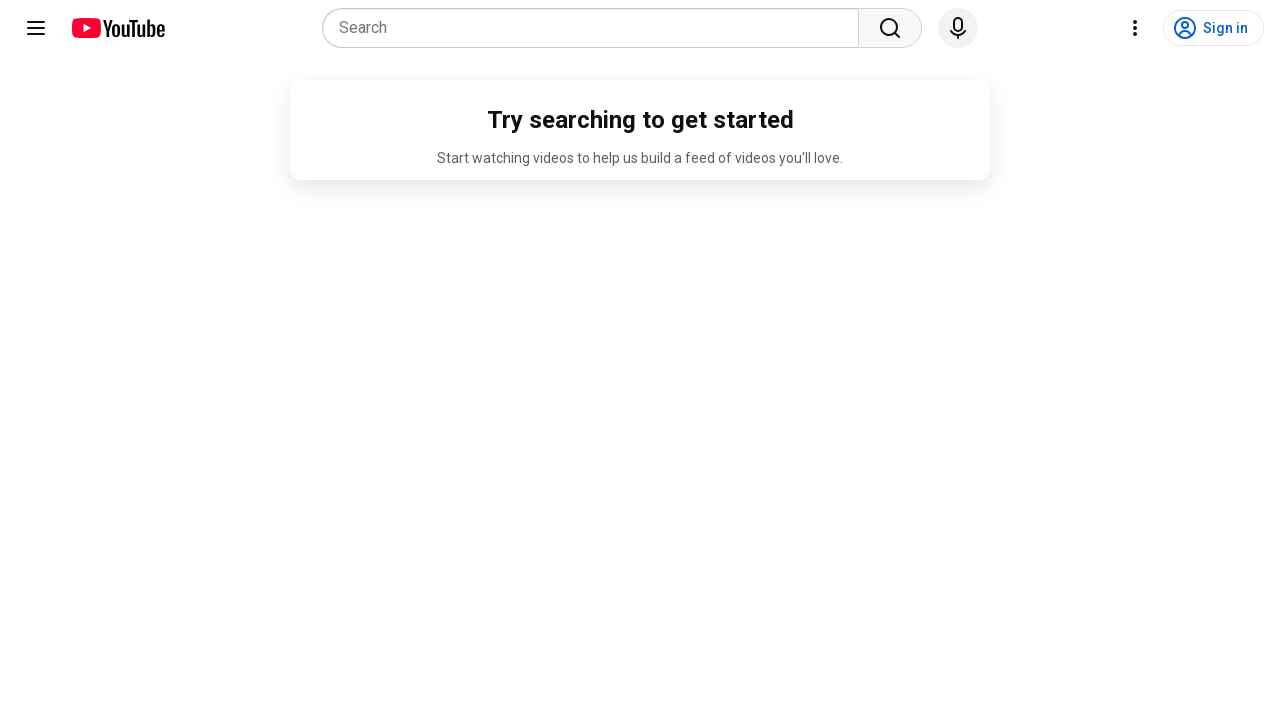

Navigated to nopCommerce demo site
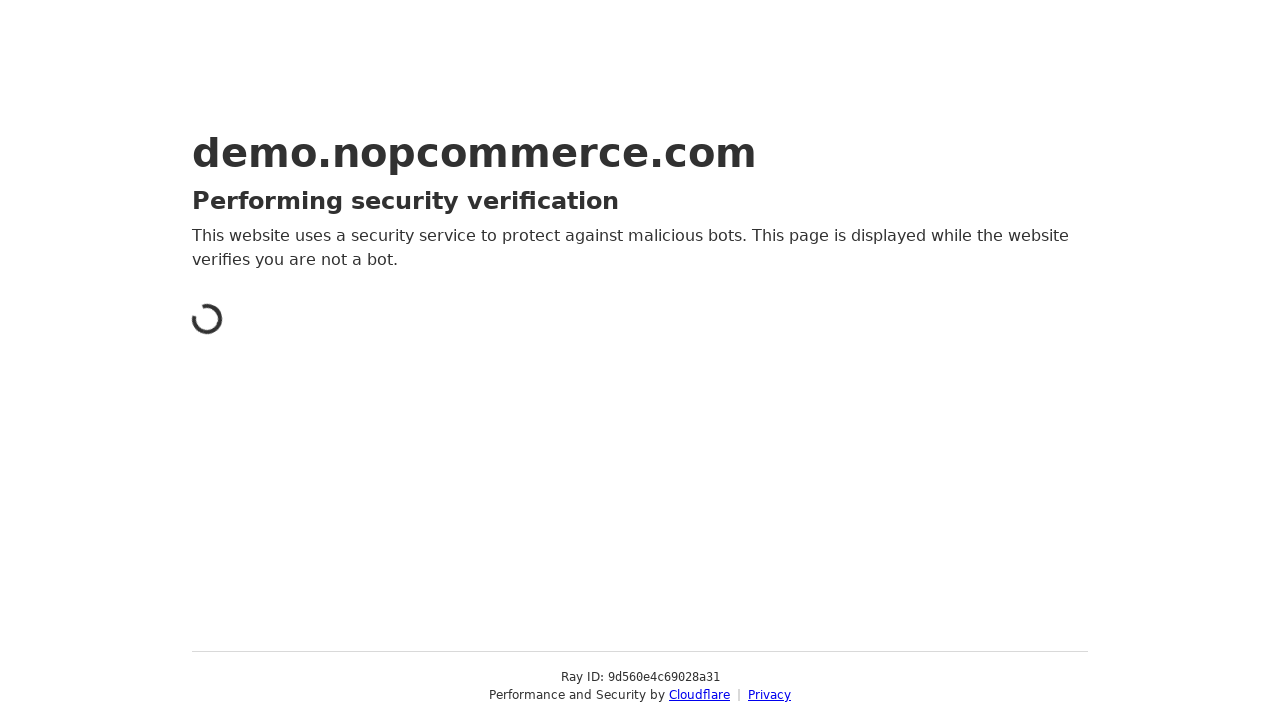

Page DOM content loaded
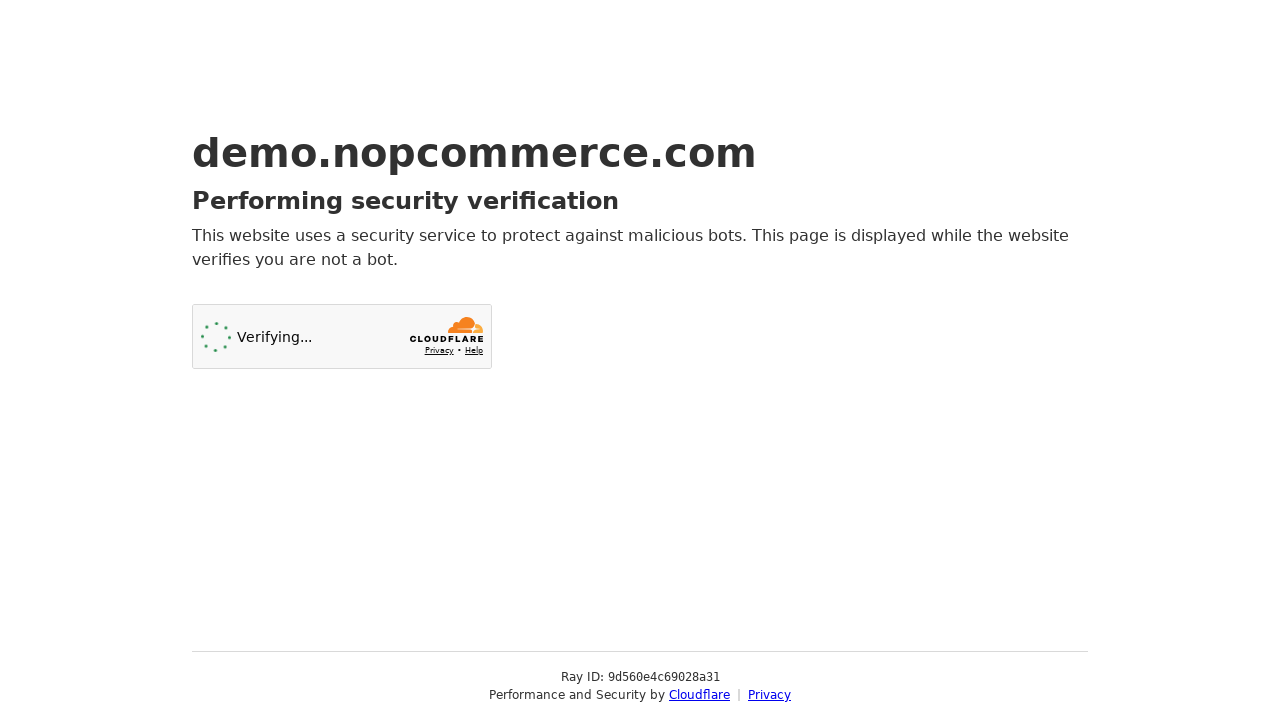

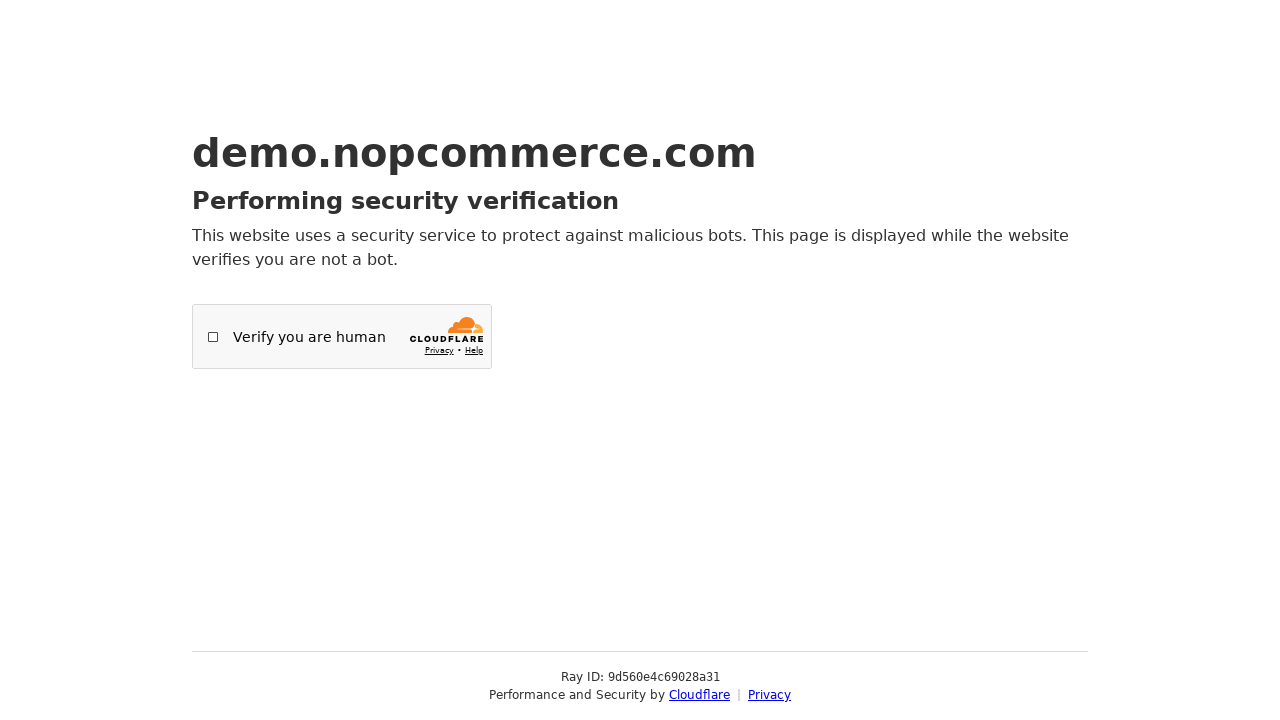